Tests the jQuery UI datepicker widget by clicking on the datepicker input field and entering a date value

Starting URL: https://jqueryui.com/datepicker/

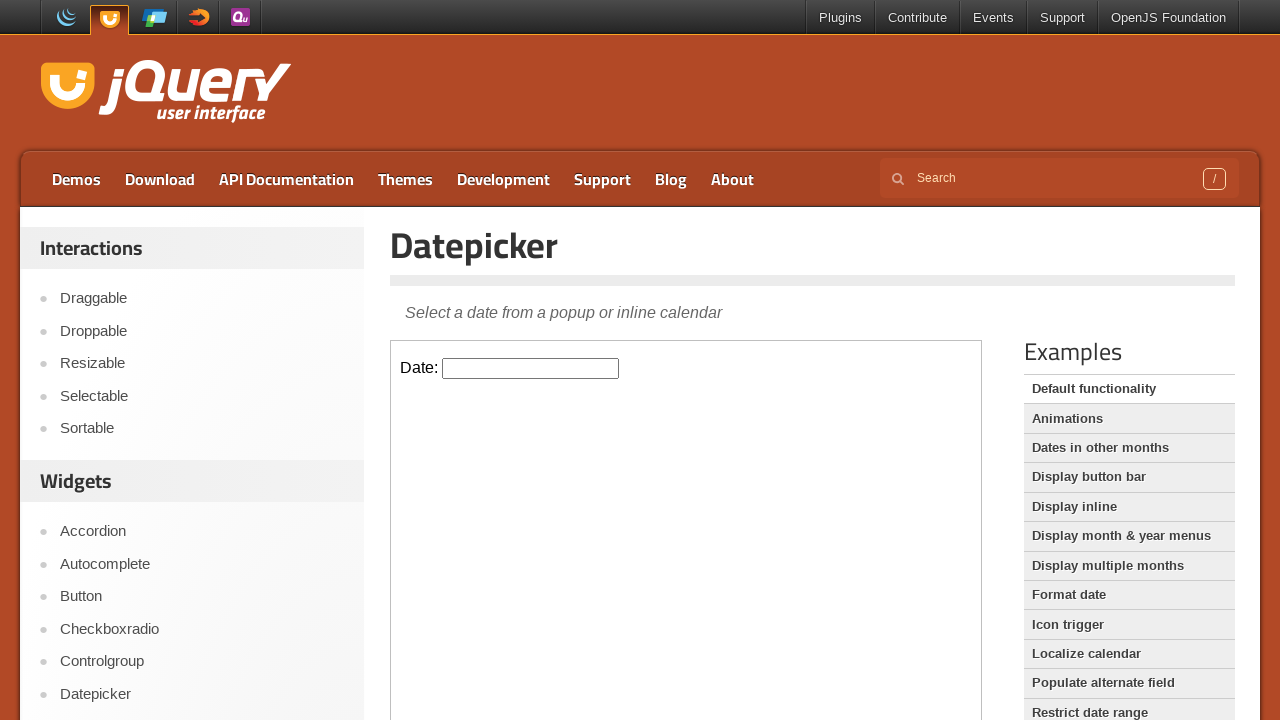

Located iframe containing the datepicker demo
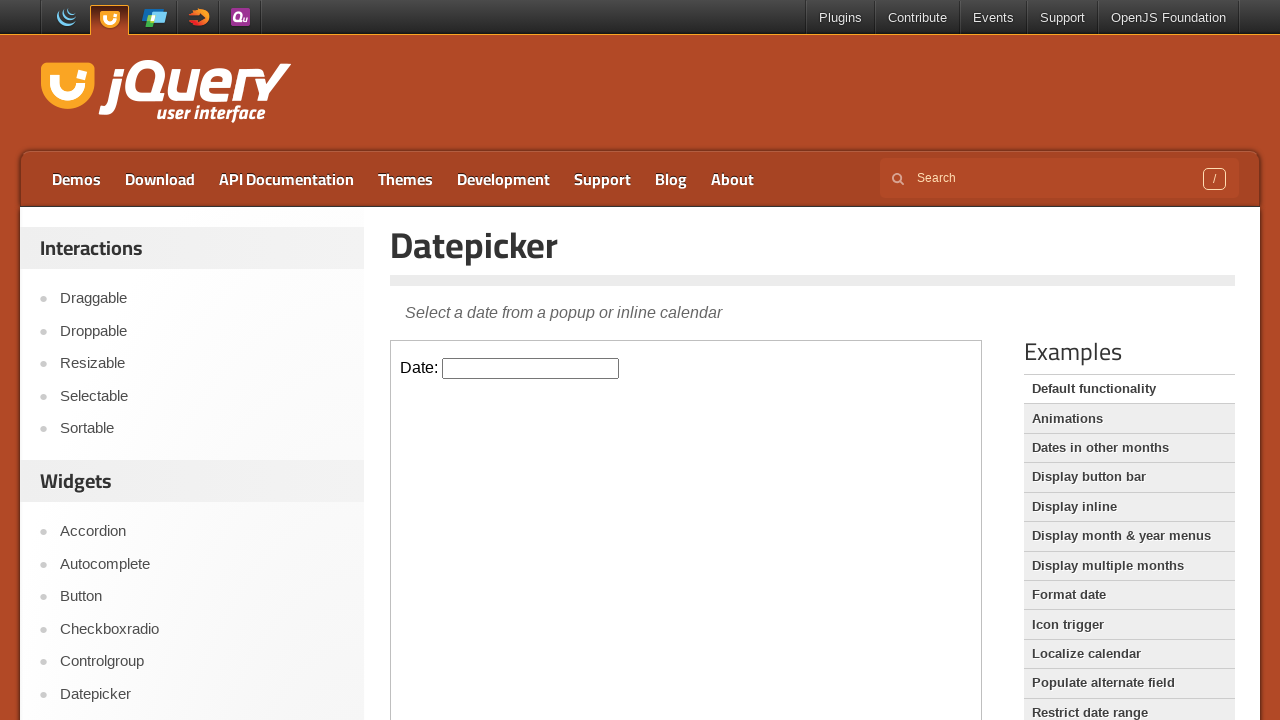

Clicked on the datepicker input field at (531, 368) on iframe.demo-frame >> internal:control=enter-frame >> #datepicker
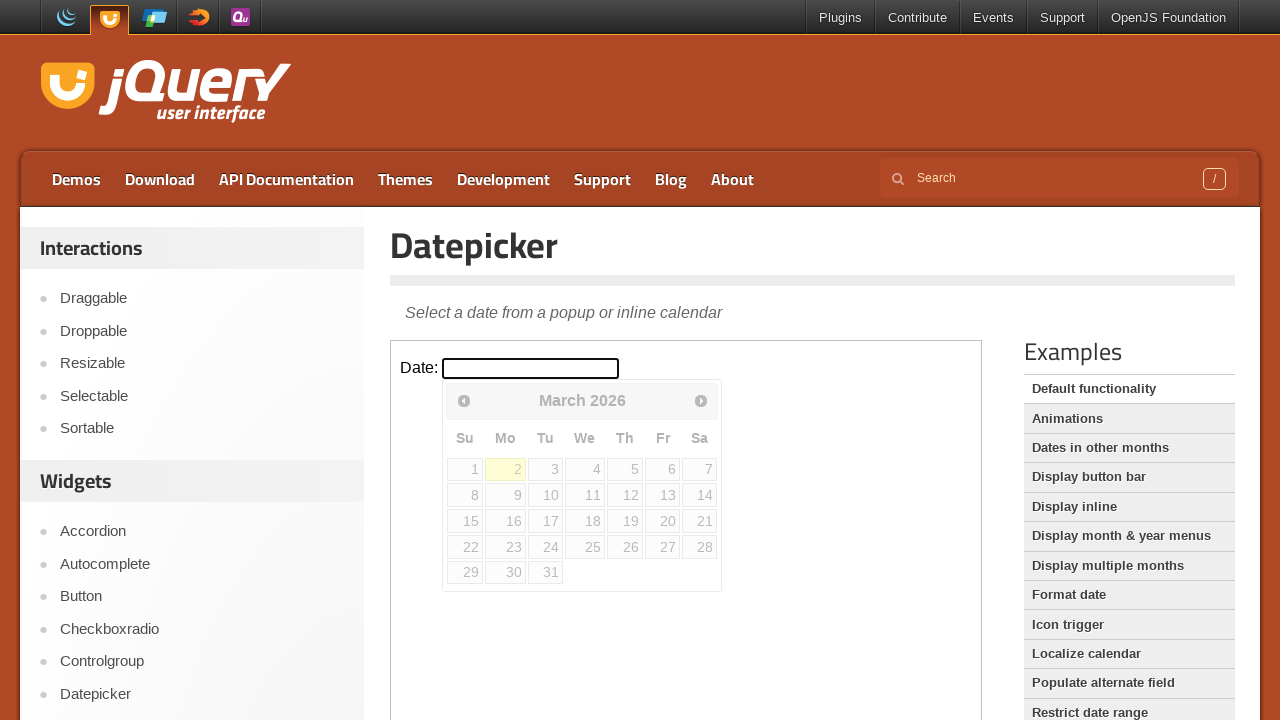

Filled datepicker field with date '04/06/2025' on iframe.demo-frame >> internal:control=enter-frame >> #datepicker
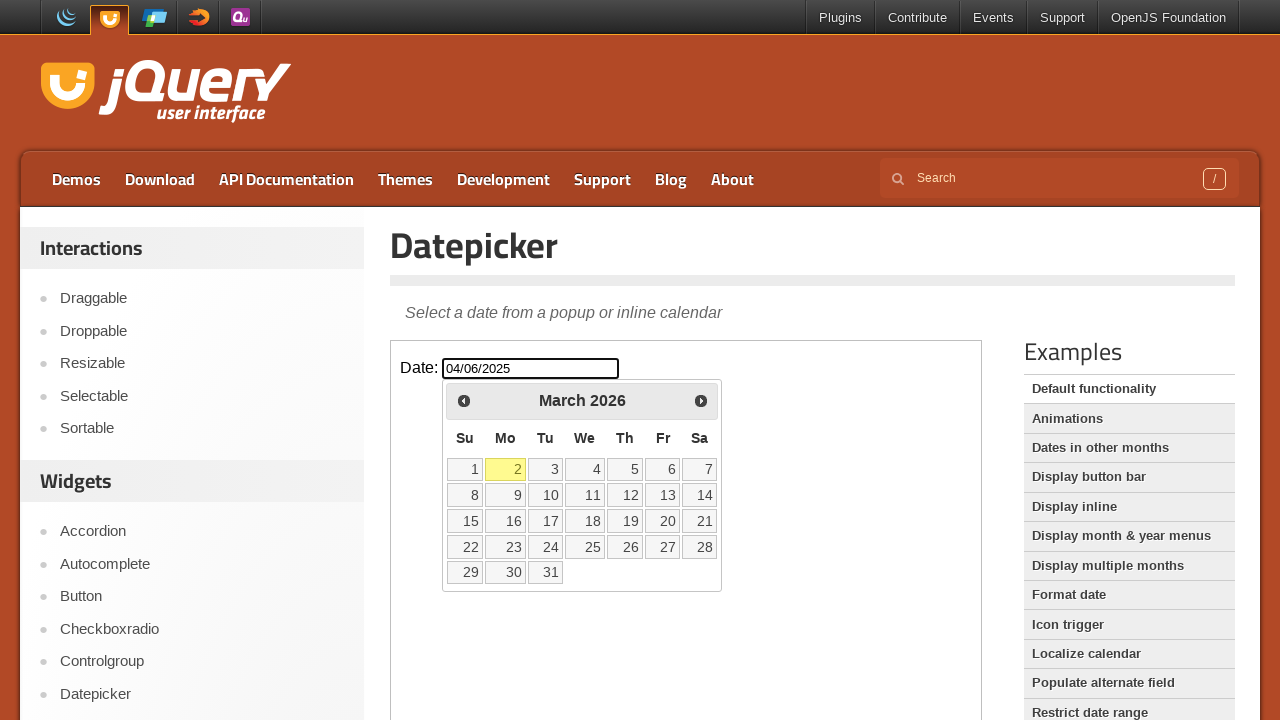

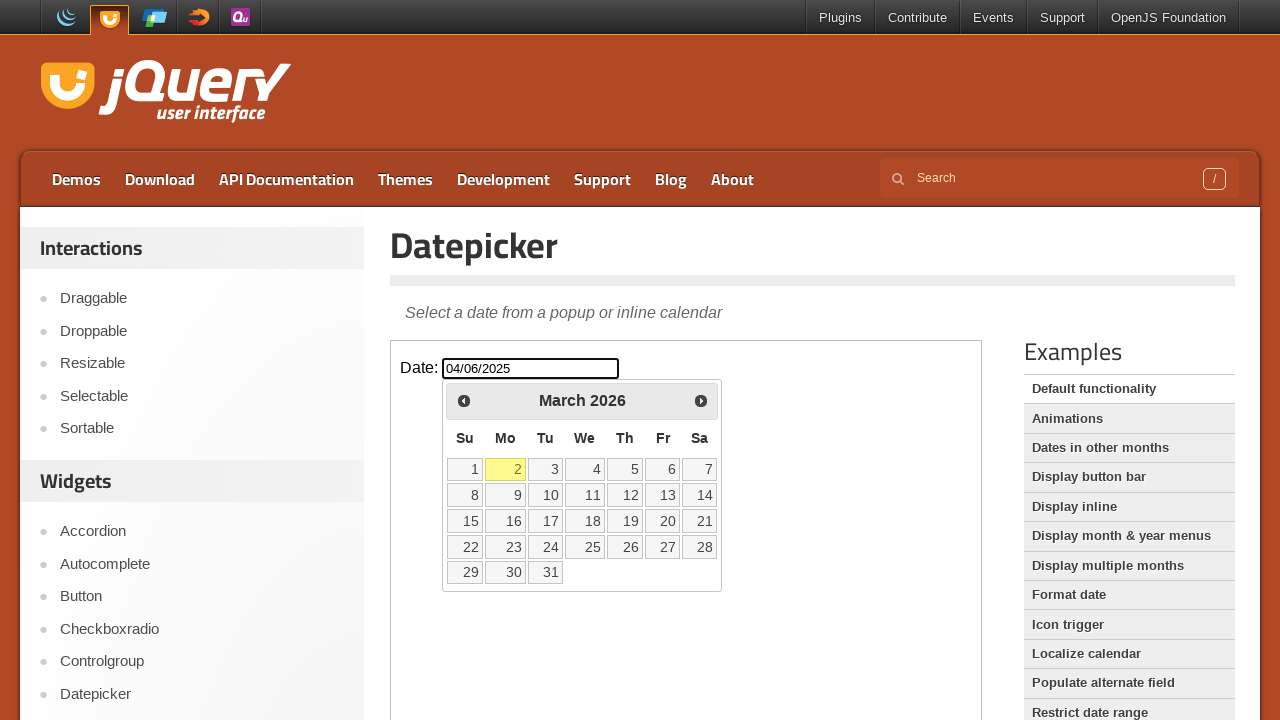